Tests FAQ section by clicking question 1 and verifying the answer about one scooter per order is displayed

Starting URL: https://qa-scooter.praktikum-services.ru/

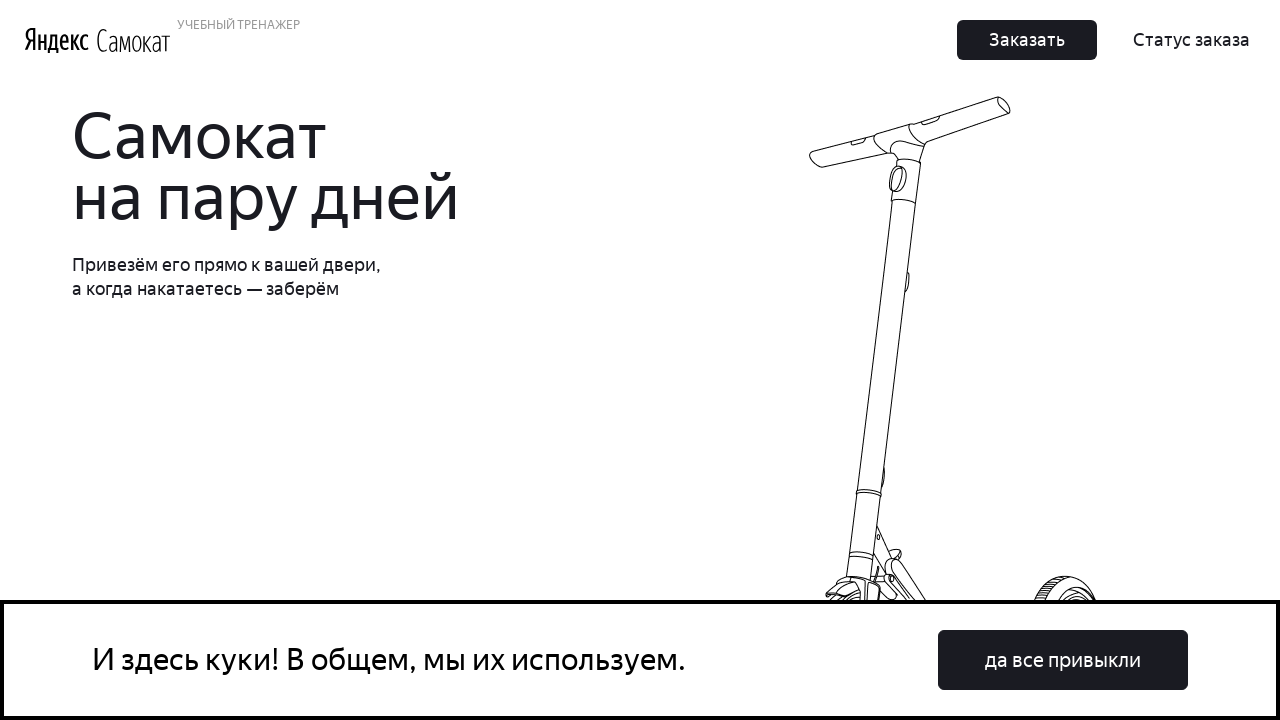

Clicked cookie consent button at (1063, 660) on button:has-text('да все'), button:has-text('cookie'), .Cookie_Button__1_1HZ
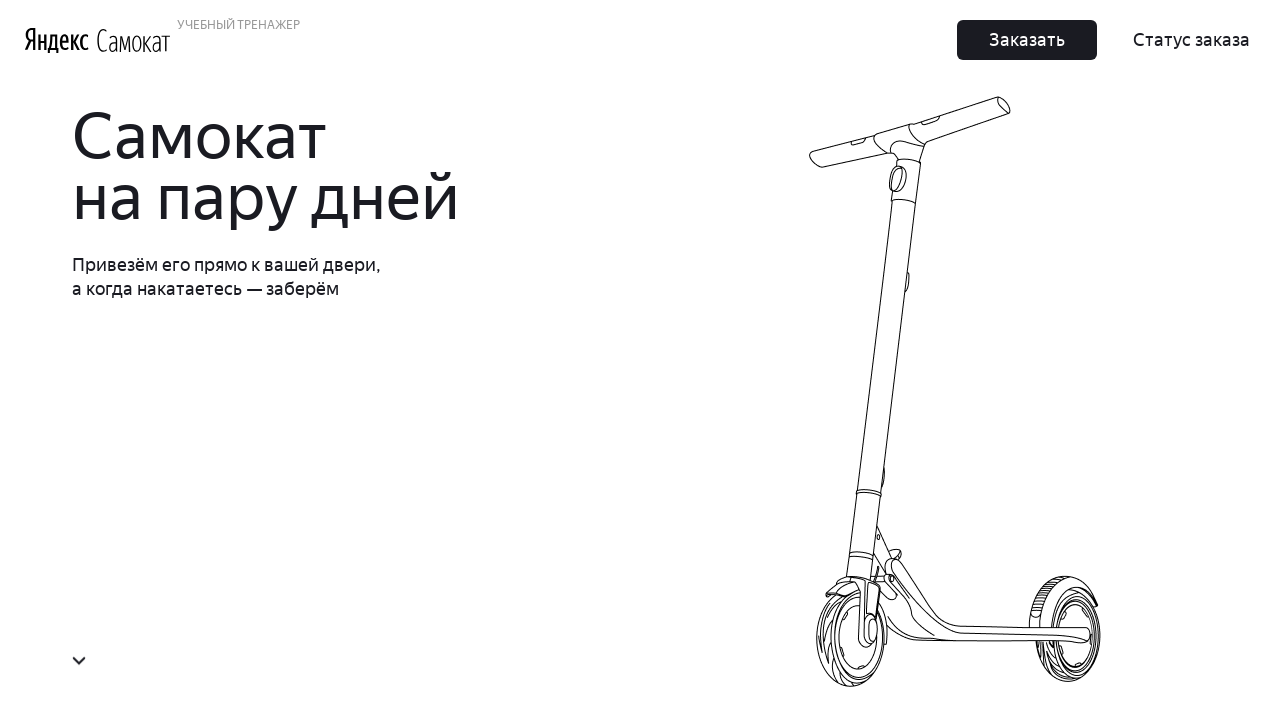

Scrolled to FAQ question 1
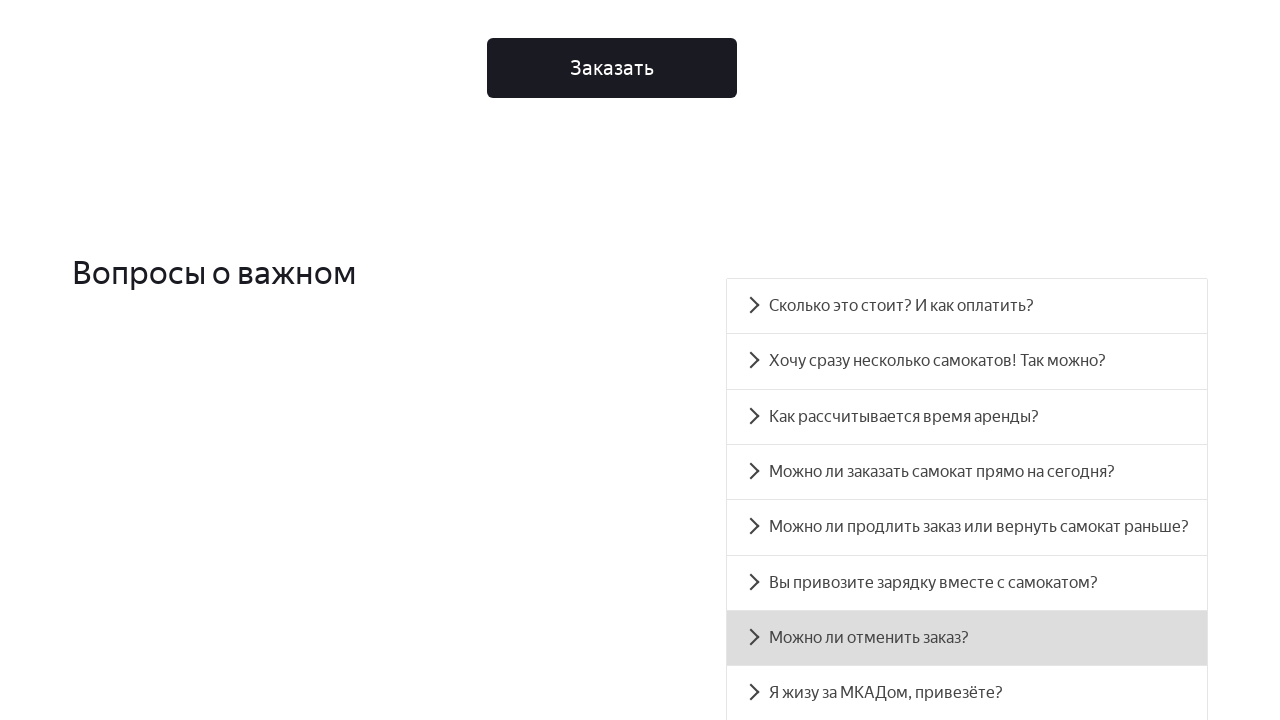

Clicked FAQ question 1 at (967, 361) on .accordion__item >> nth=1
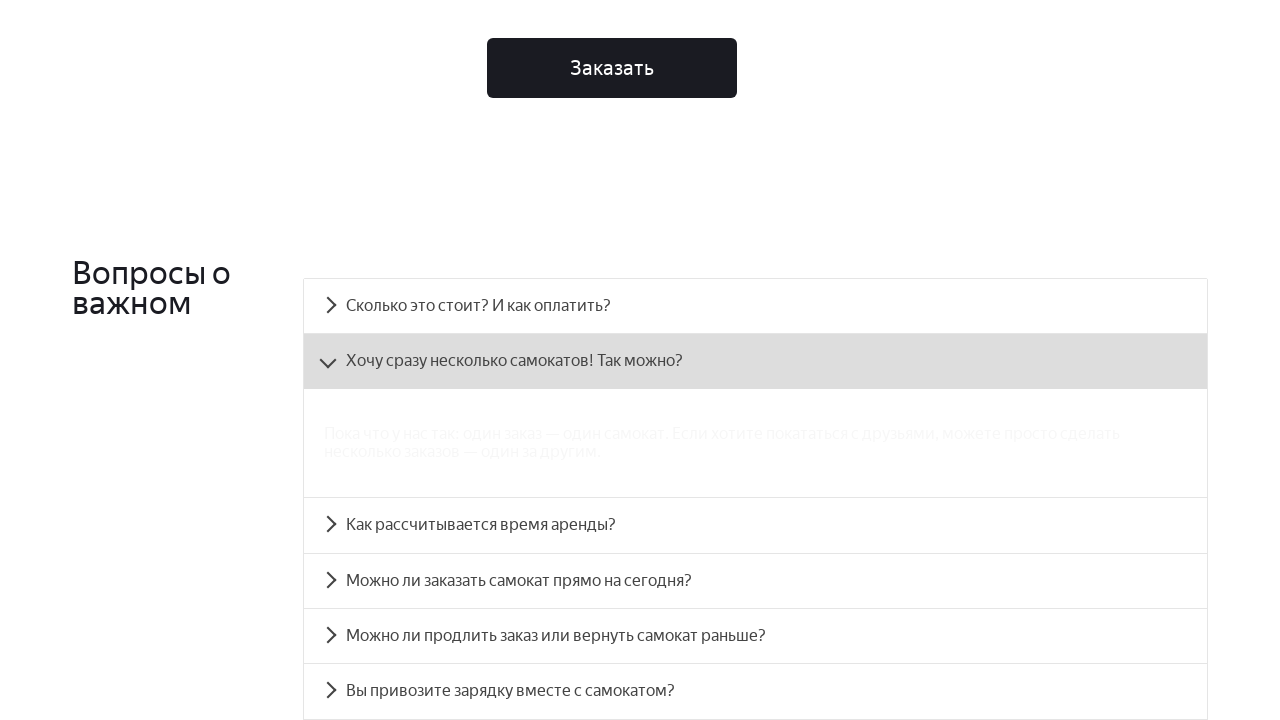

Verified answer about one scooter per order is displayed
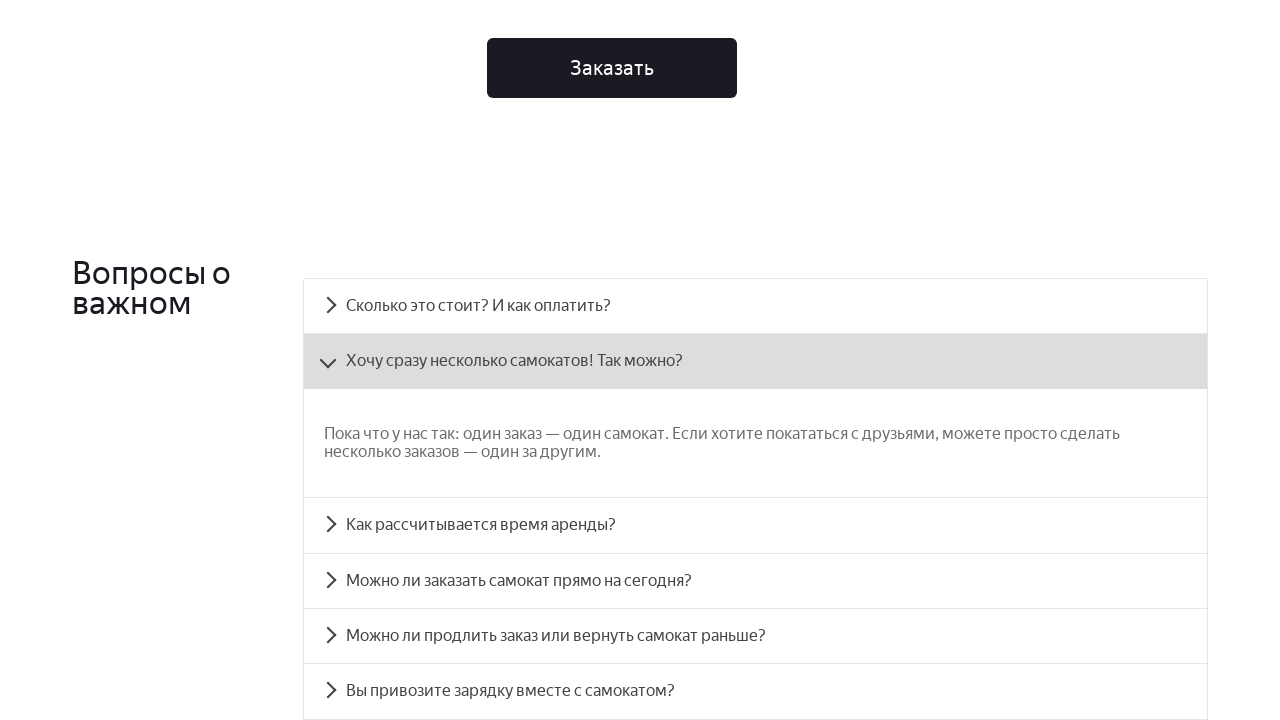

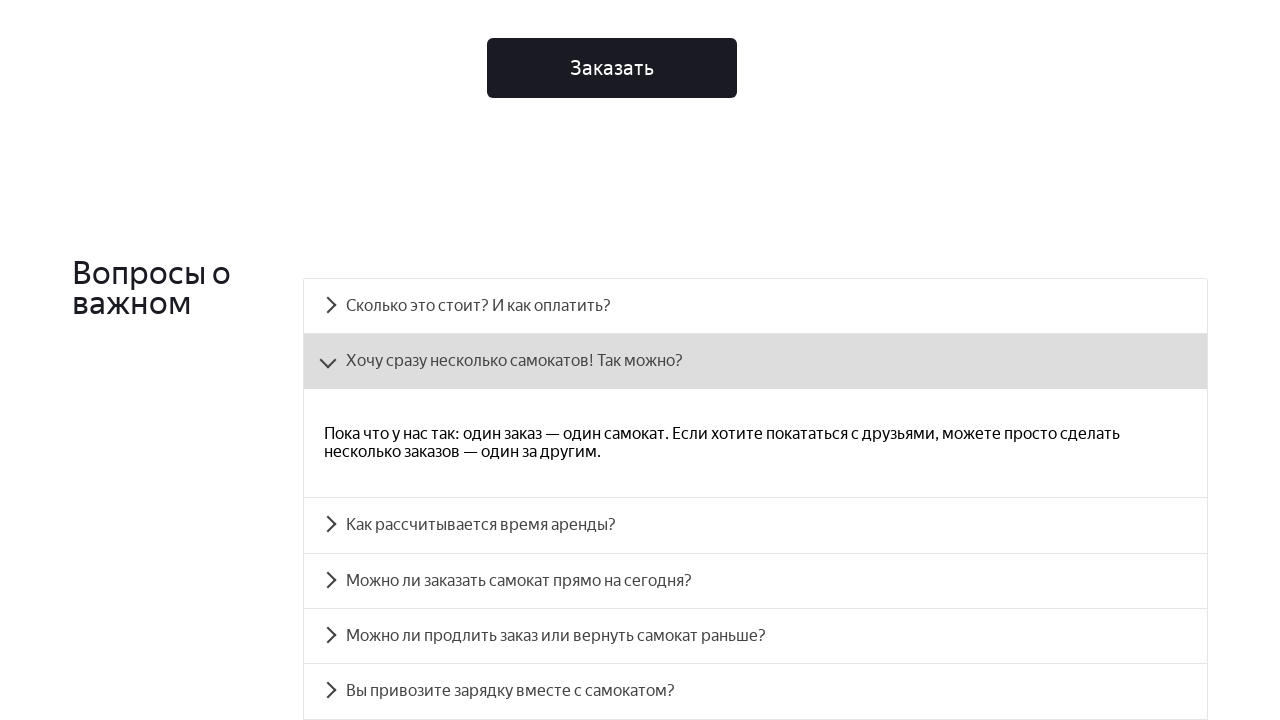